Tests the order form on docucopies.com by filling in quantity and selecting paper options including paper size, paper type, and bleed settings.

Starting URL: https://www.docucopies.com/order/BLACK-AND-WHITE-COPIES/

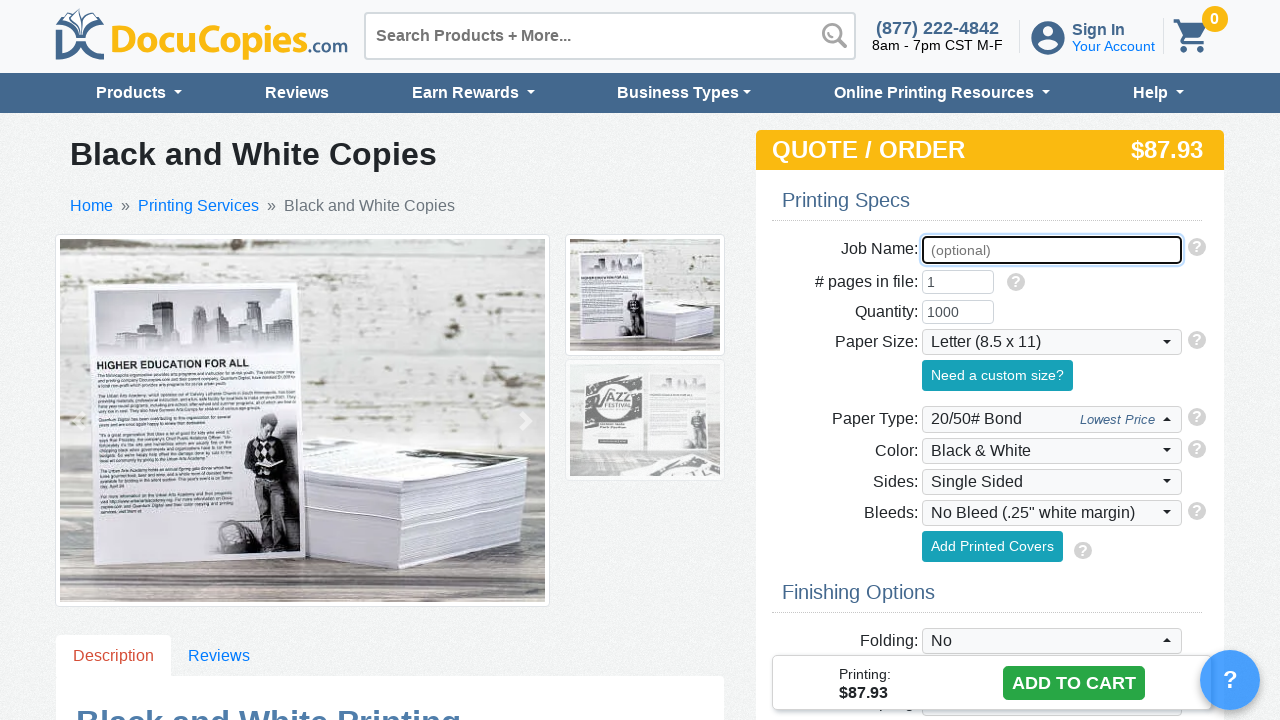

Waited 3 seconds for page to load
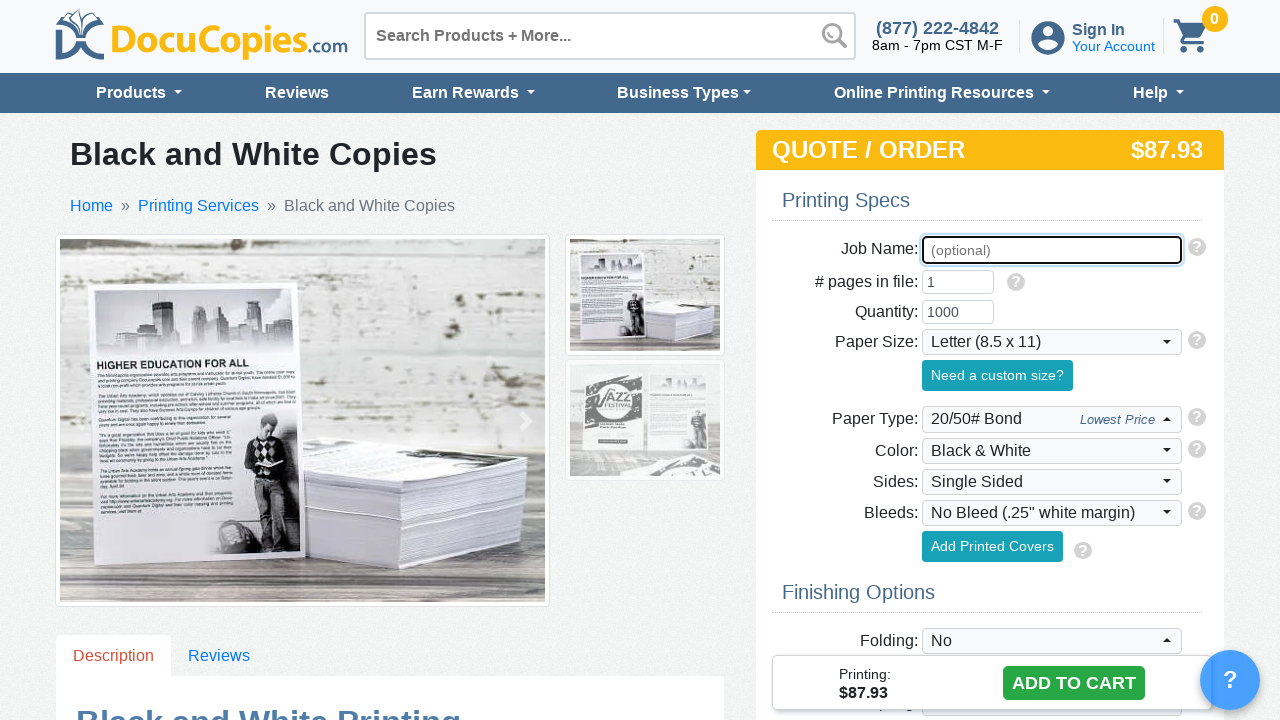

Located order form container
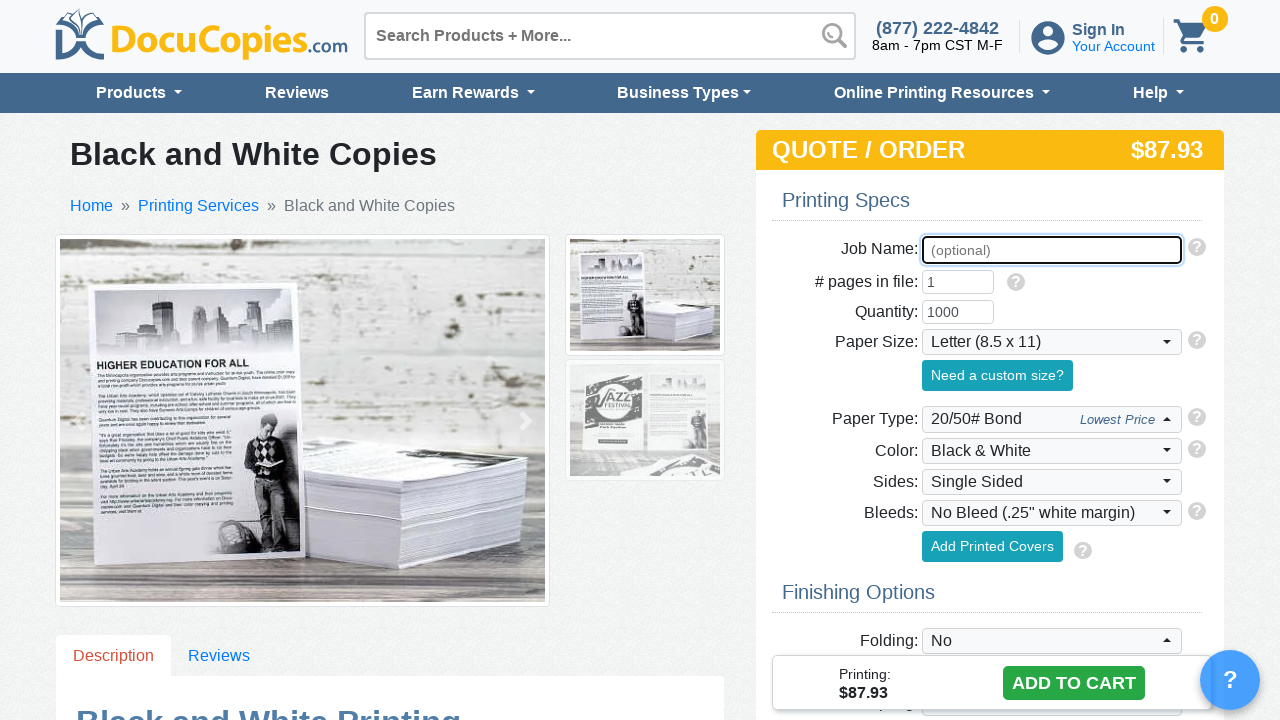

Filled quantity field with 500 copies on #property96
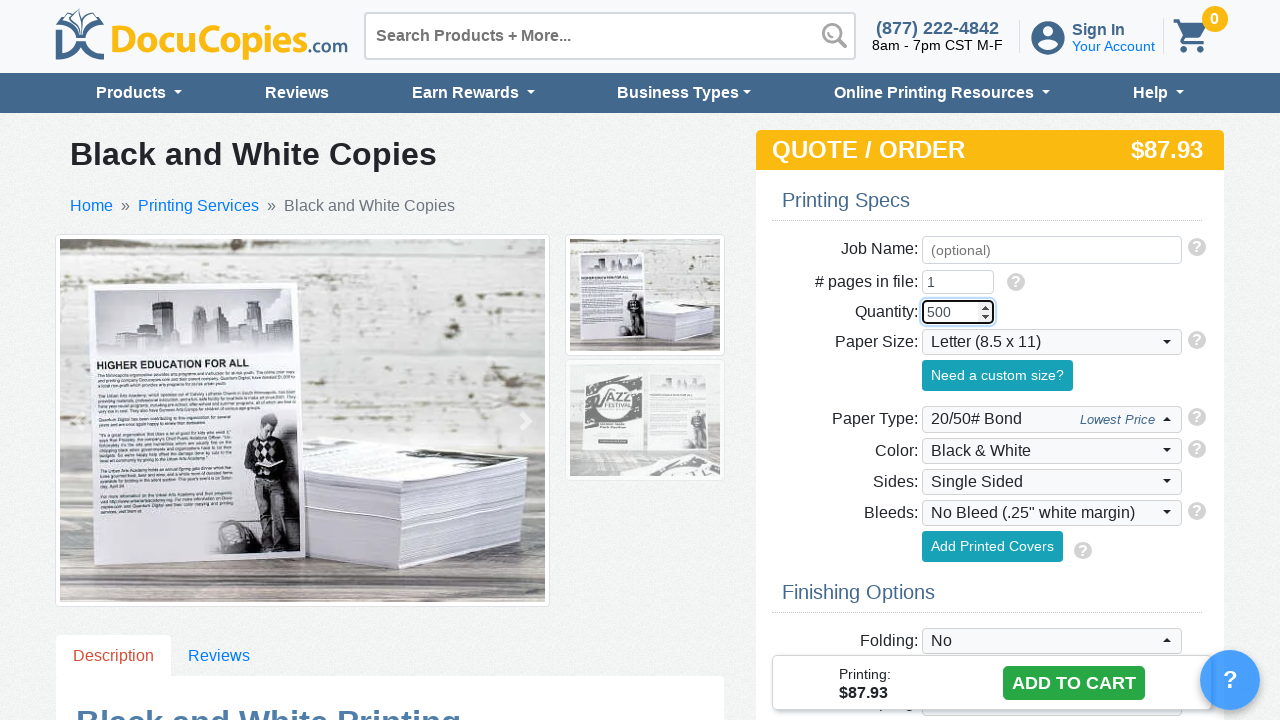

Selected paper size: Letter on [name="properties[94]"]
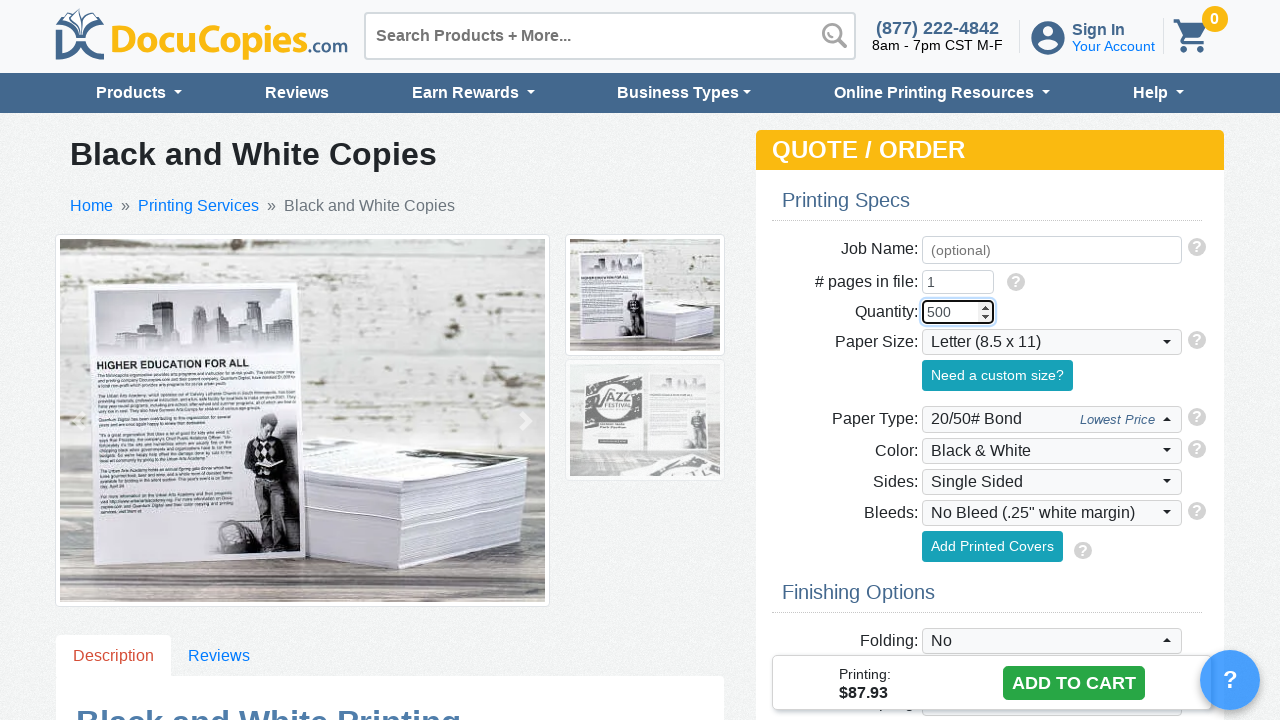

Selected paper type: text smooth 60# on [name="properties[98]"]
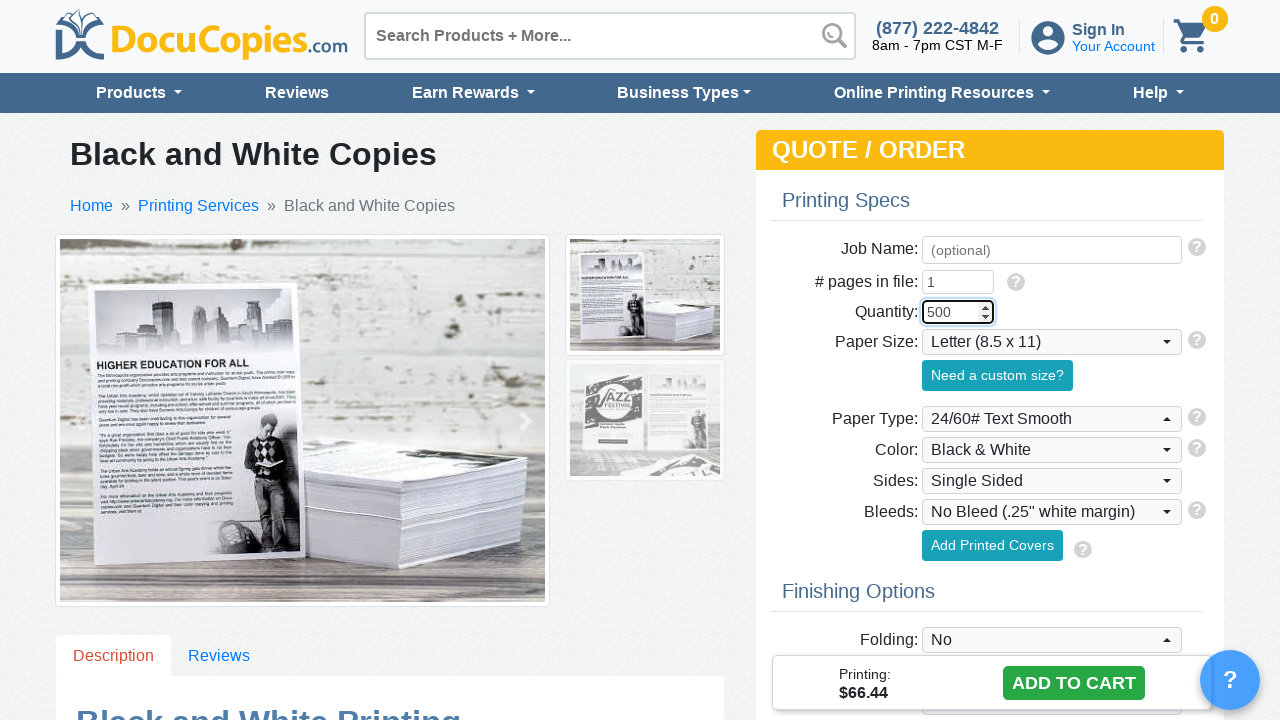

Selected bleeds option: Yes - Print to Edge on [name="properties[99]"]
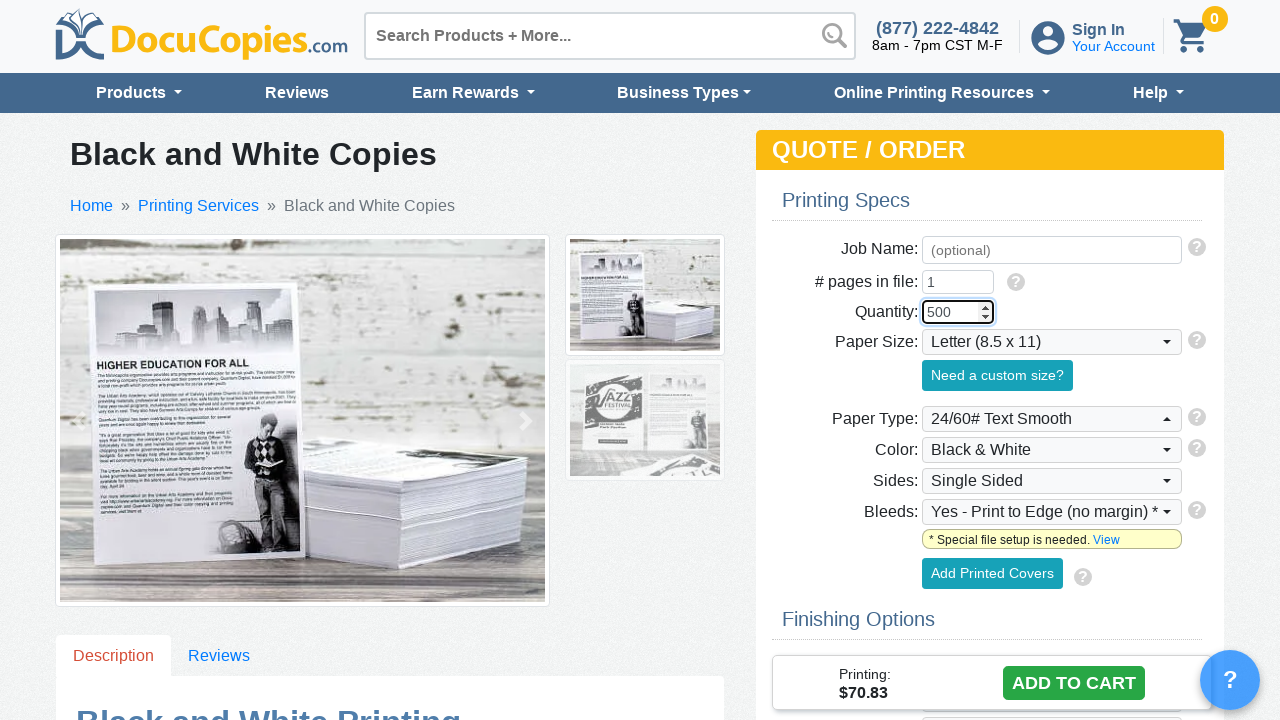

Waited 3 seconds for price calculation to complete
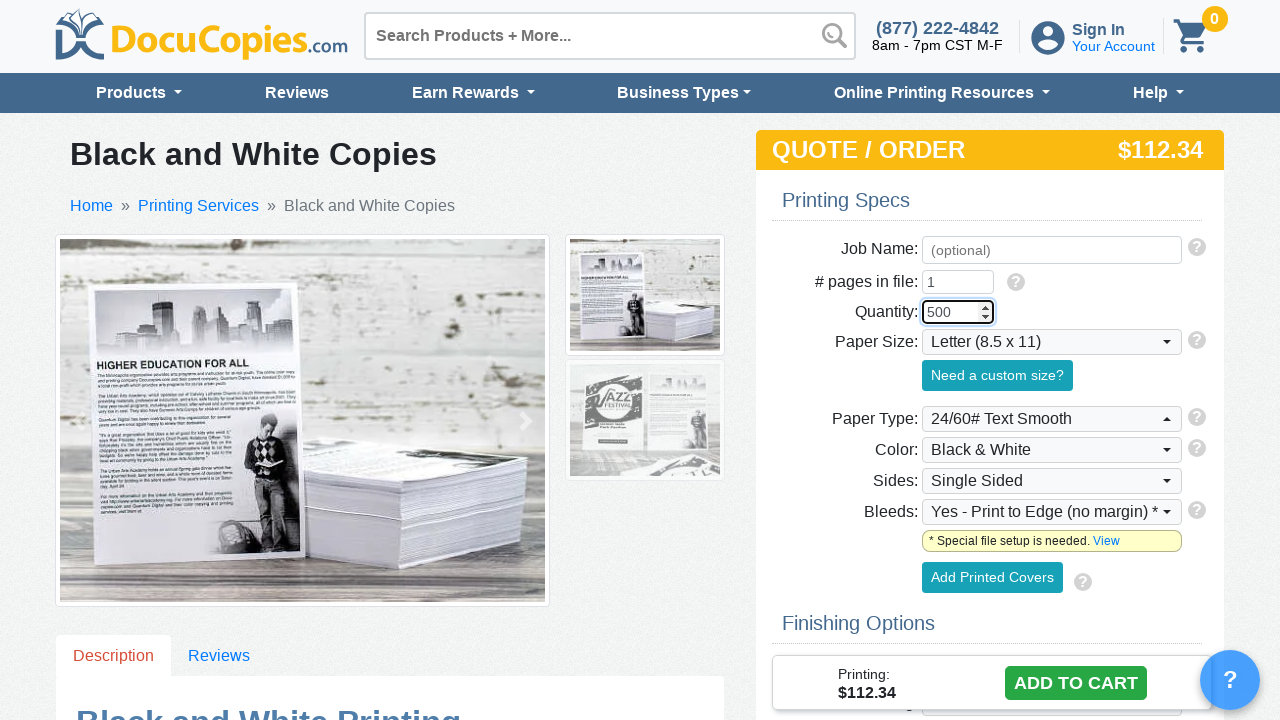

Verified total price element is visible
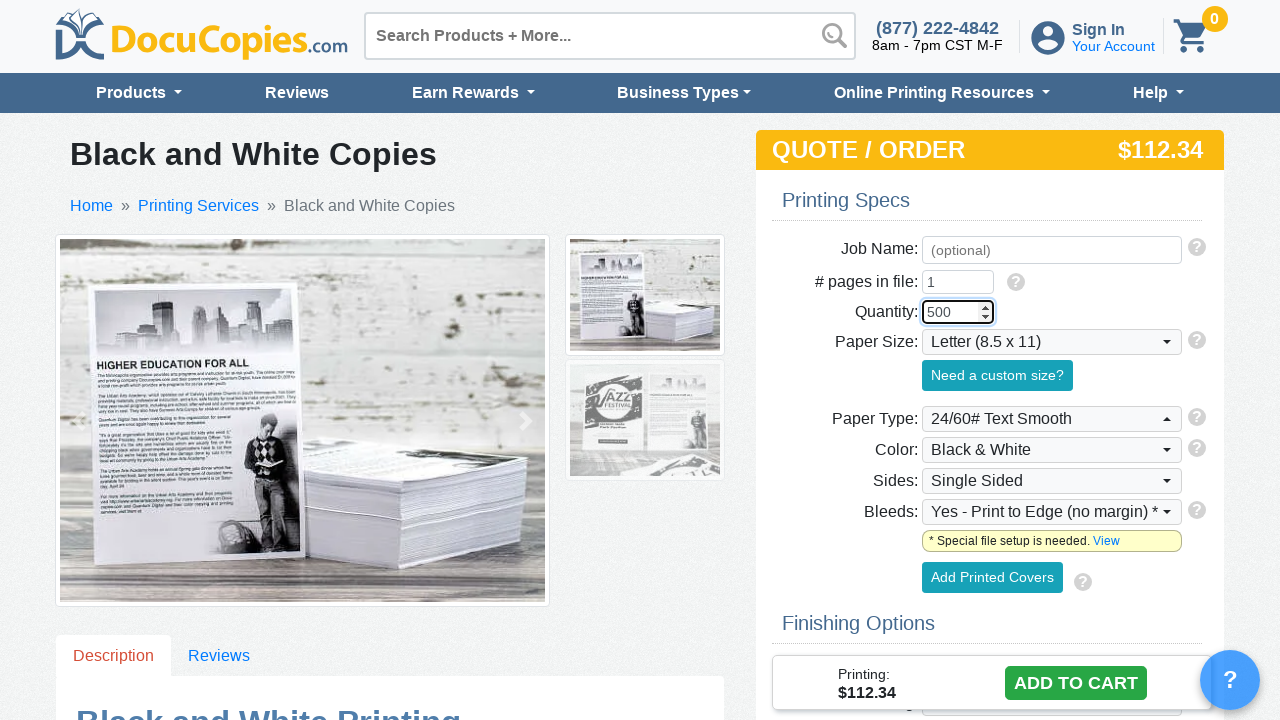

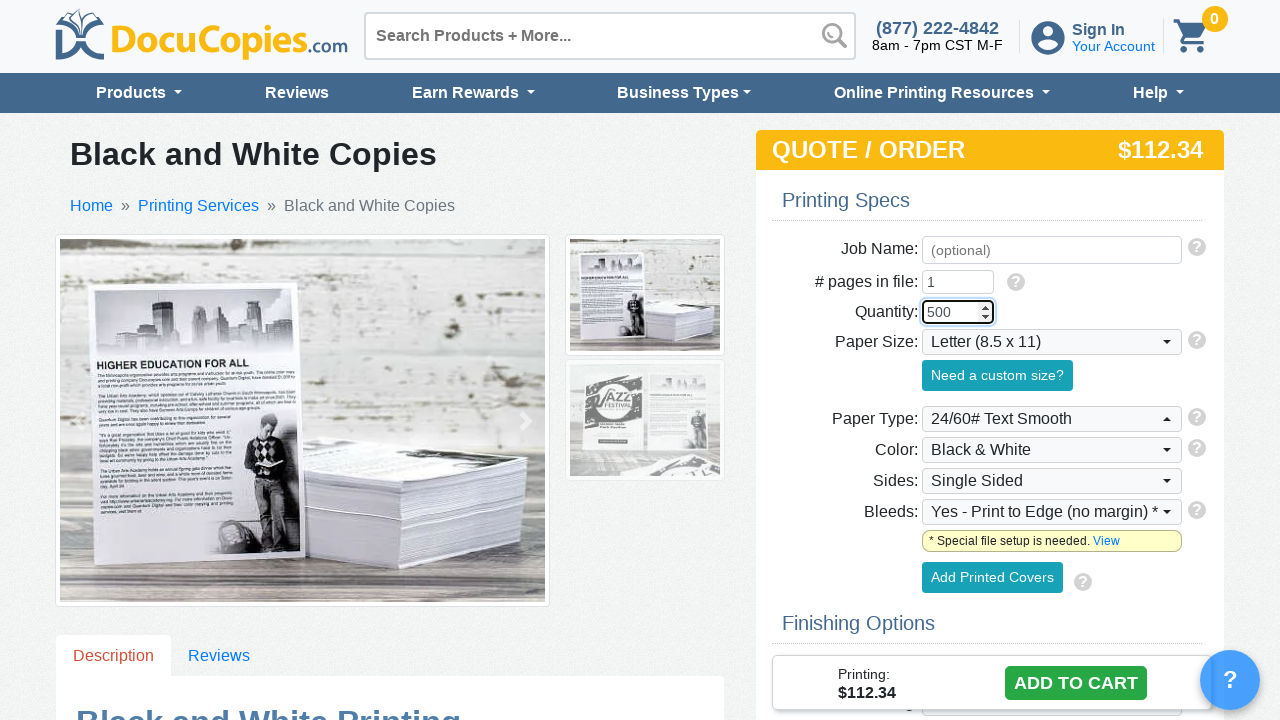